Sets viewport size to 640x480 and navigates to example.com

Starting URL: https://example.com

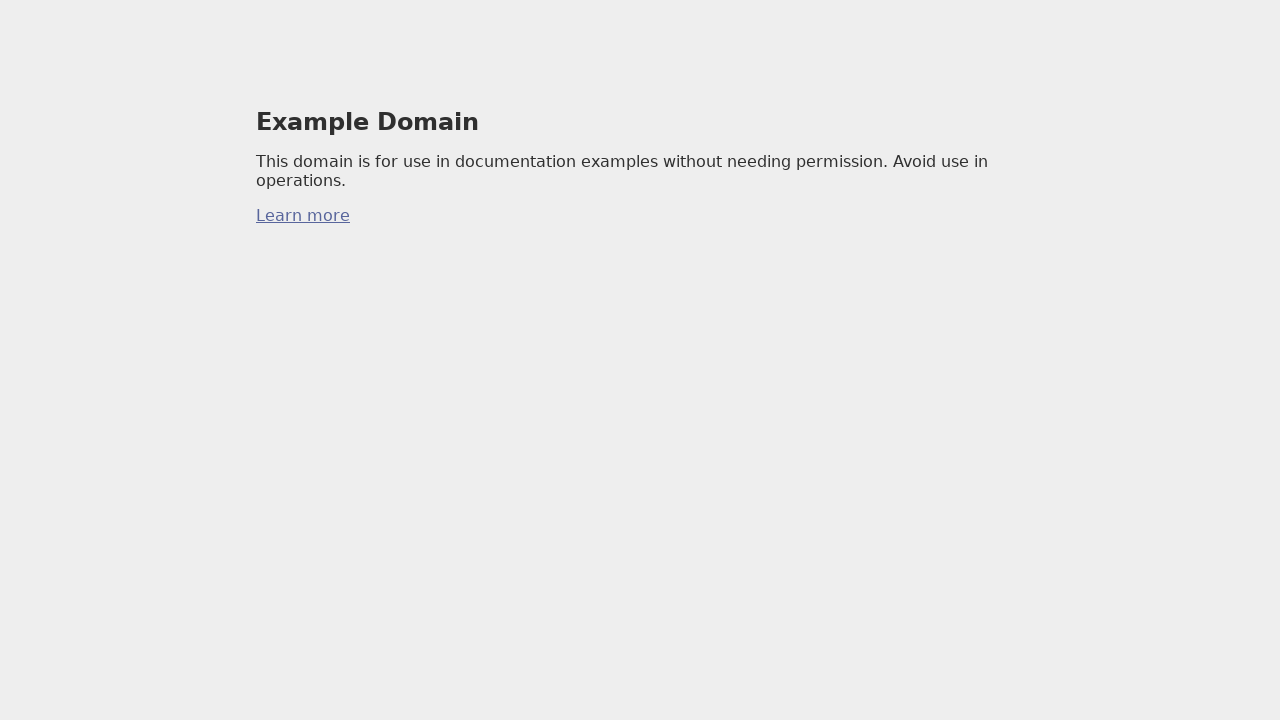

Set viewport size to 640x480
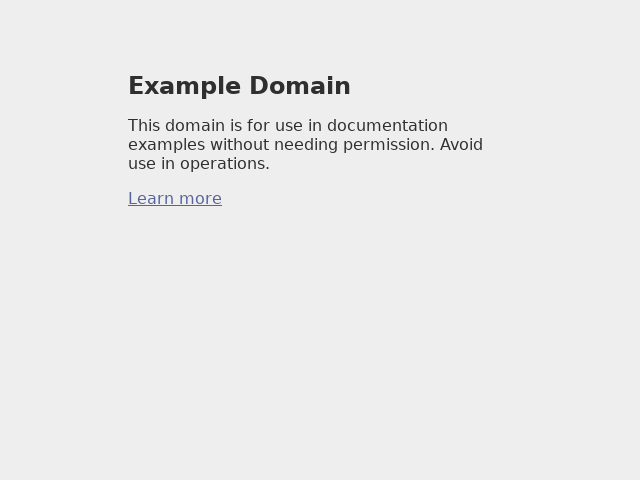

Page load completed
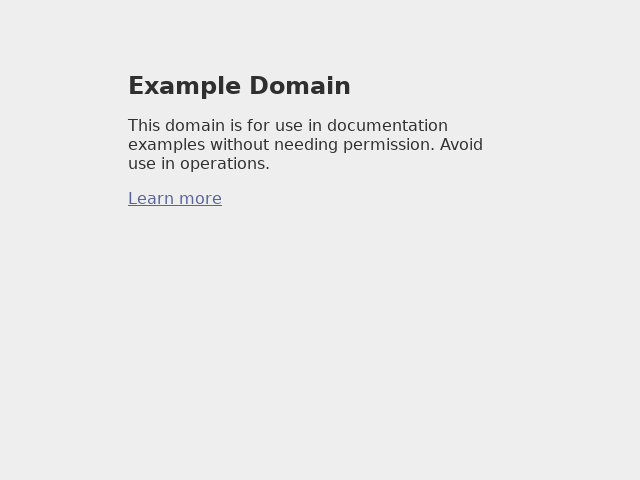

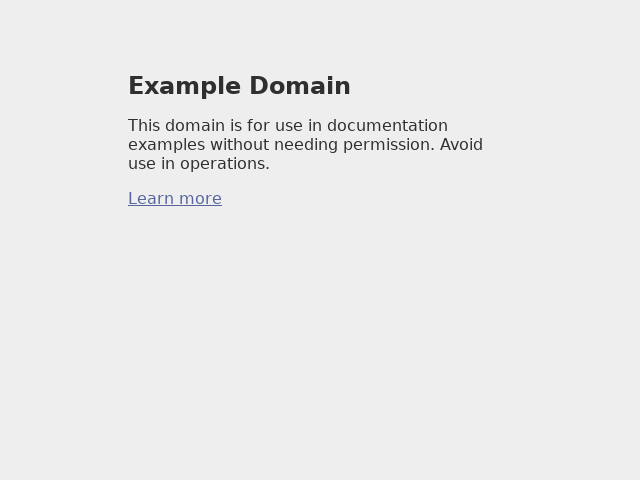